Tests dynamic content by clicking Remove button and verifying "It's gone!" message appears using explicit wait

Starting URL: https://the-internet.herokuapp.com/dynamic_controls

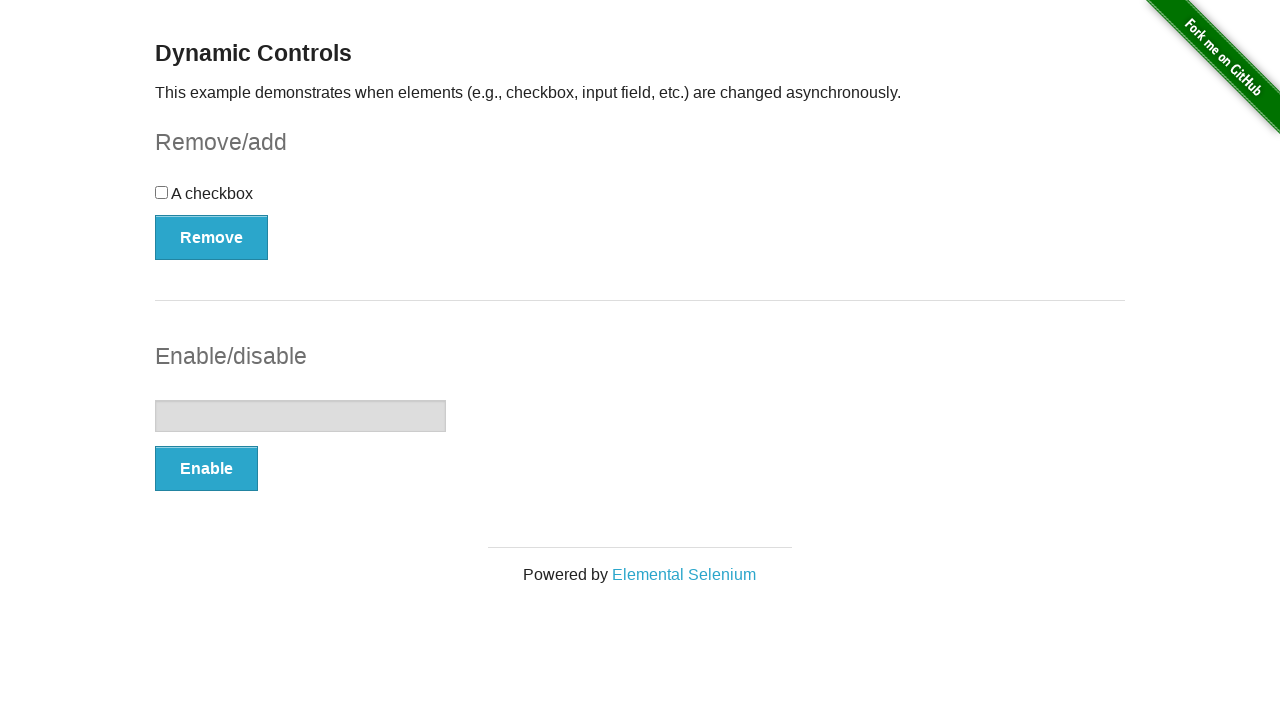

Clicked the Remove button at (212, 237) on button:has-text('Remove')
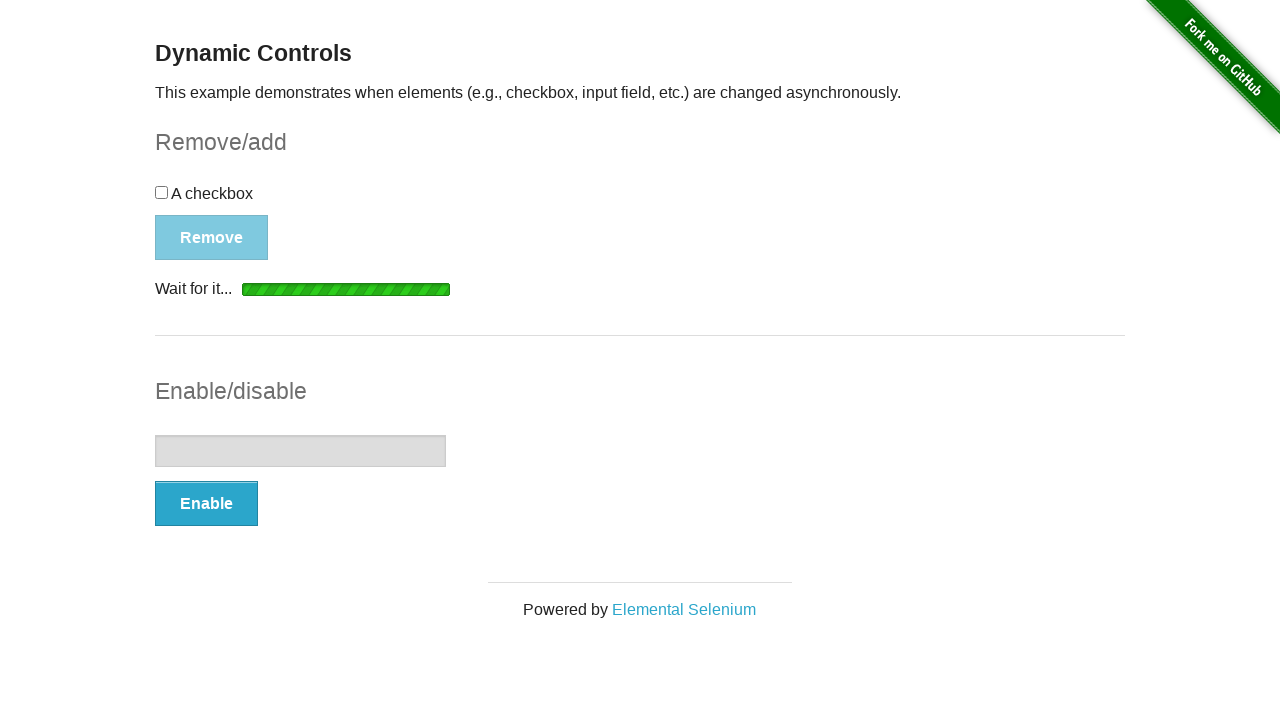

Waited for message element to become visible
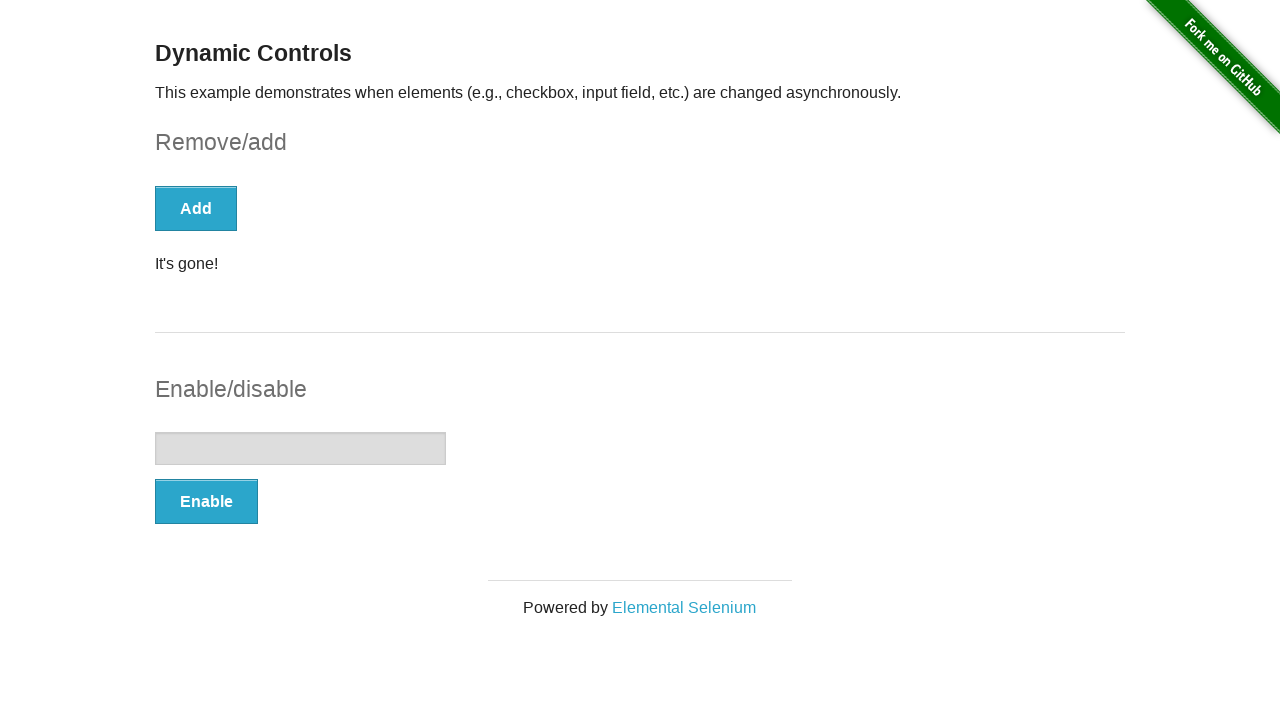

Verified 'It's gone!' message is displayed
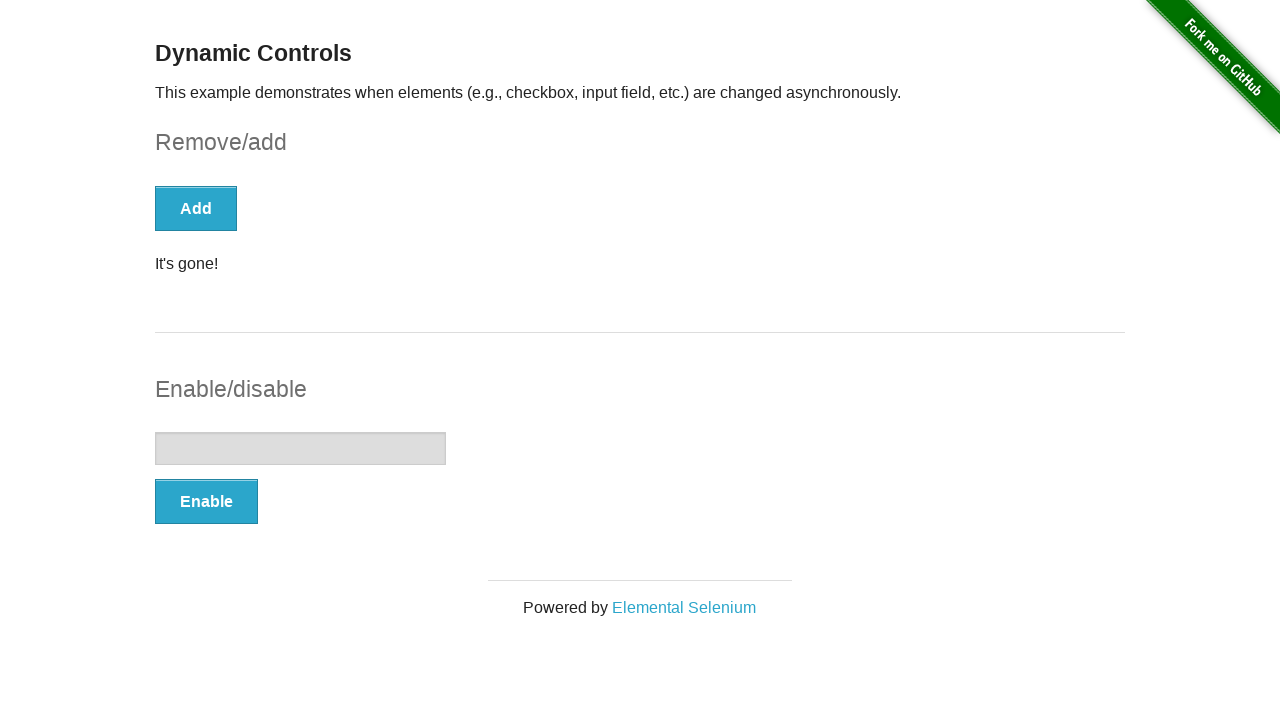

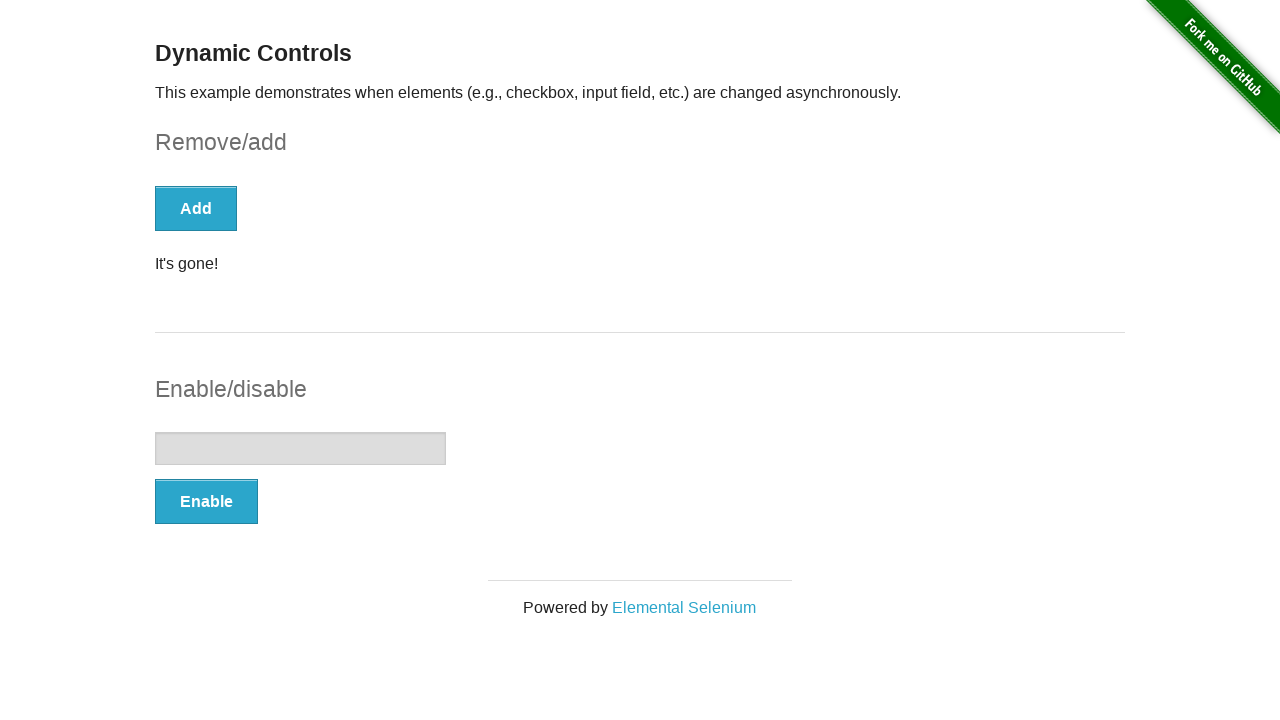